Tests interacting with an iframe by navigating to the IFrames page and filling the first name field inside the iframe

Starting URL: https://www.techglobal-training.com/frontend

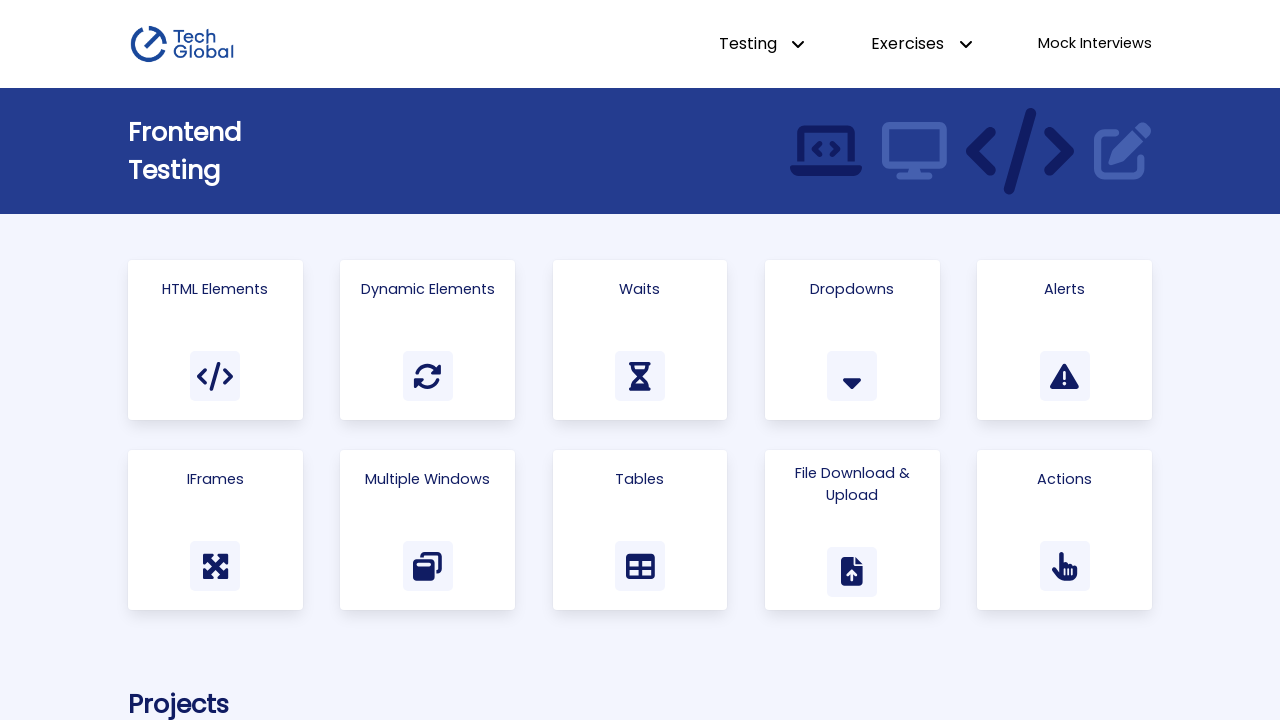

Clicked on 'IFrames' link to navigate to the iframes page at (215, 530) on a:has-text('IFrames')
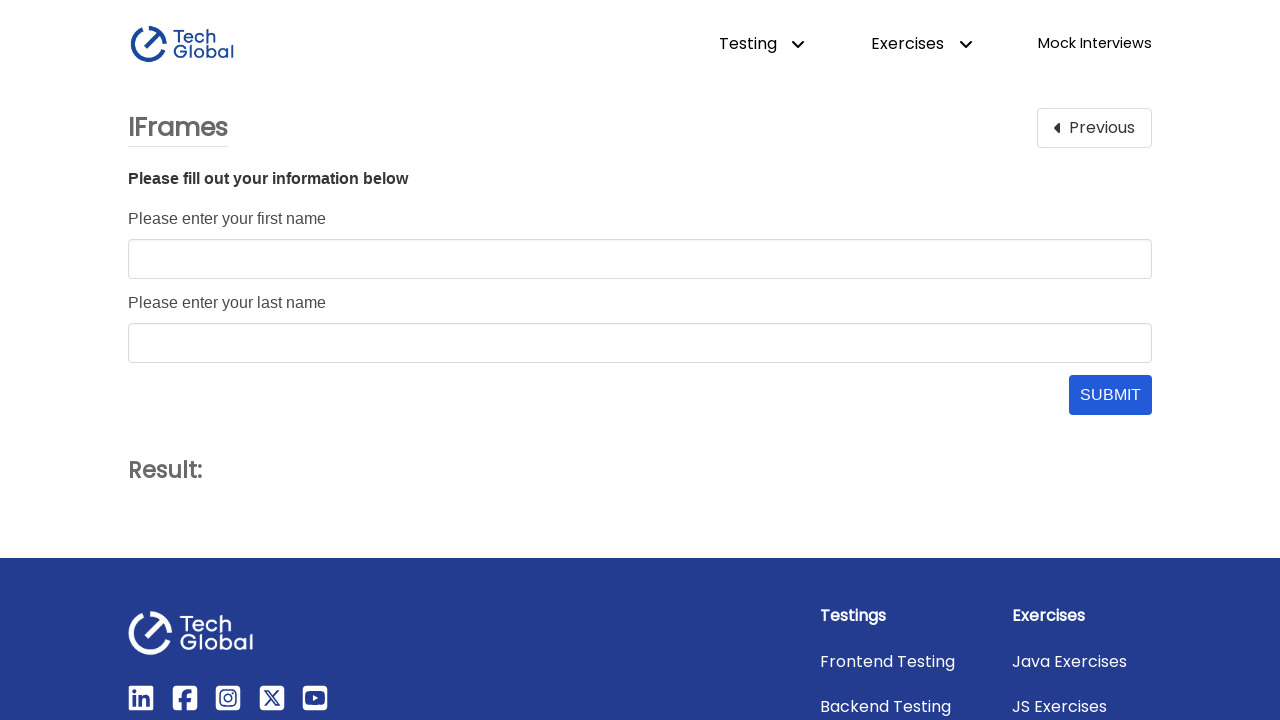

Located iframe with id 'form_frame'
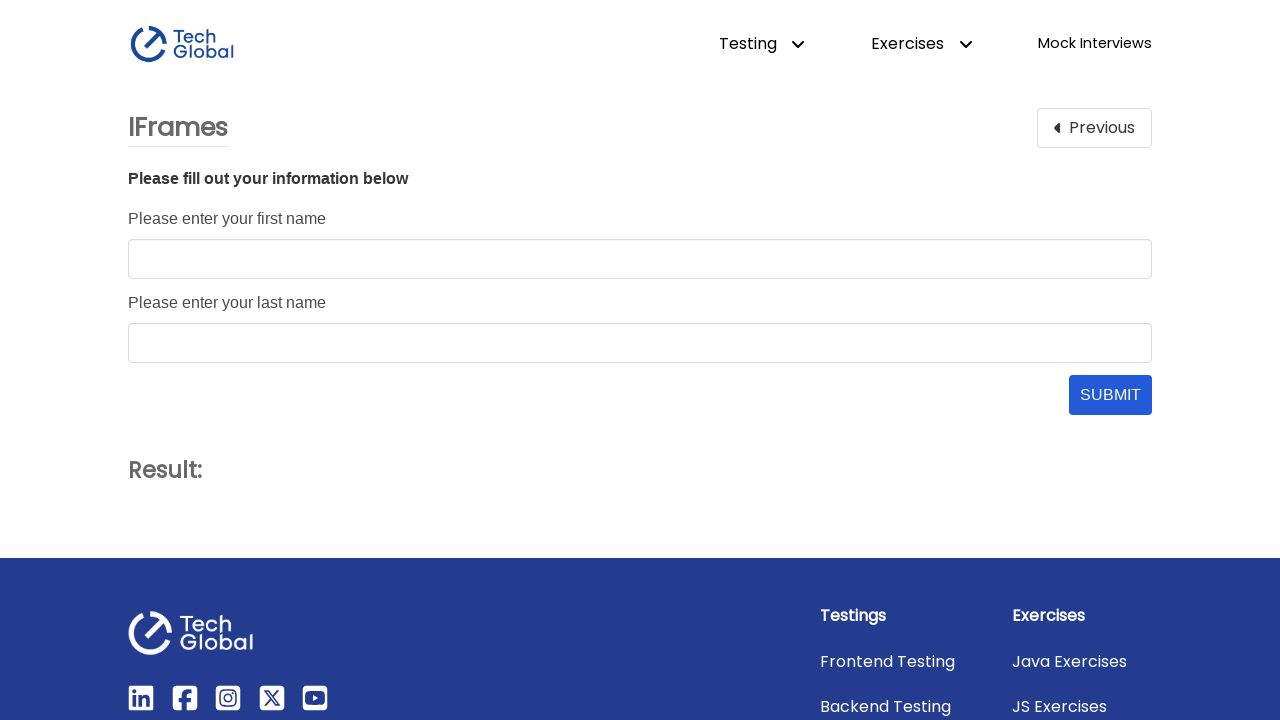

Filled first name field inside iframe with 'TechGlobal' on #form_frame >> internal:control=enter-frame >> #first_name
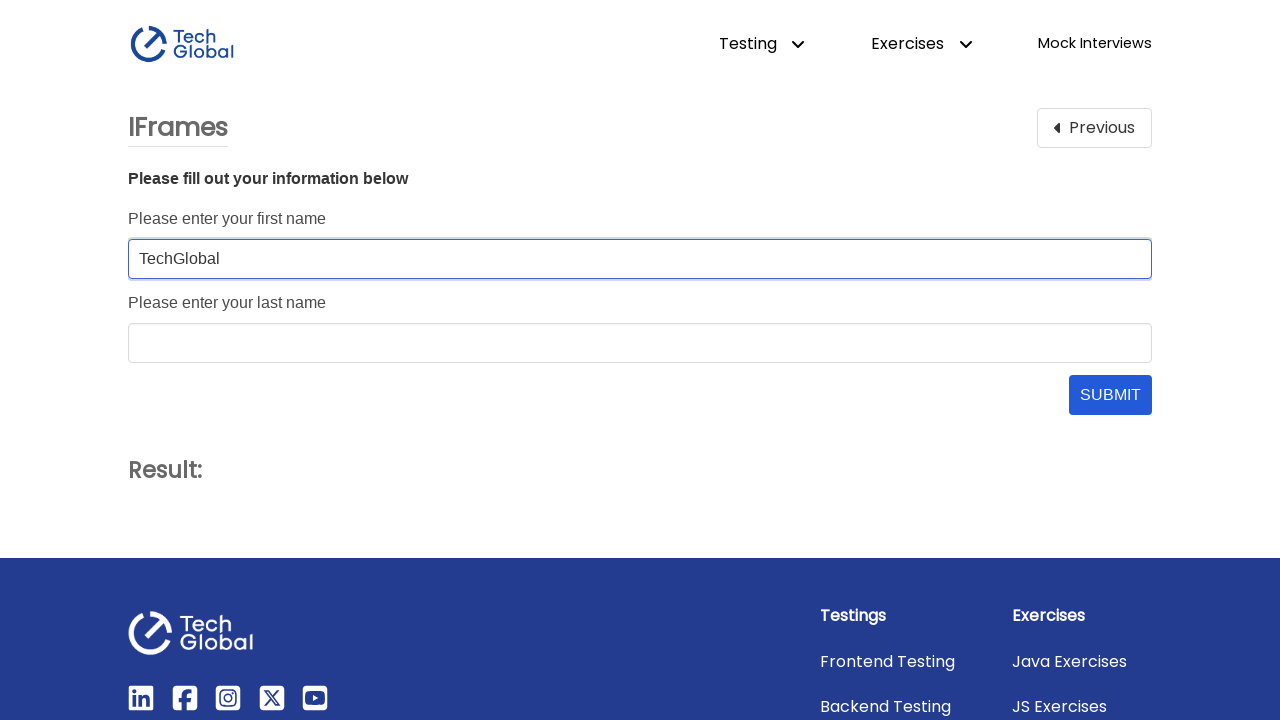

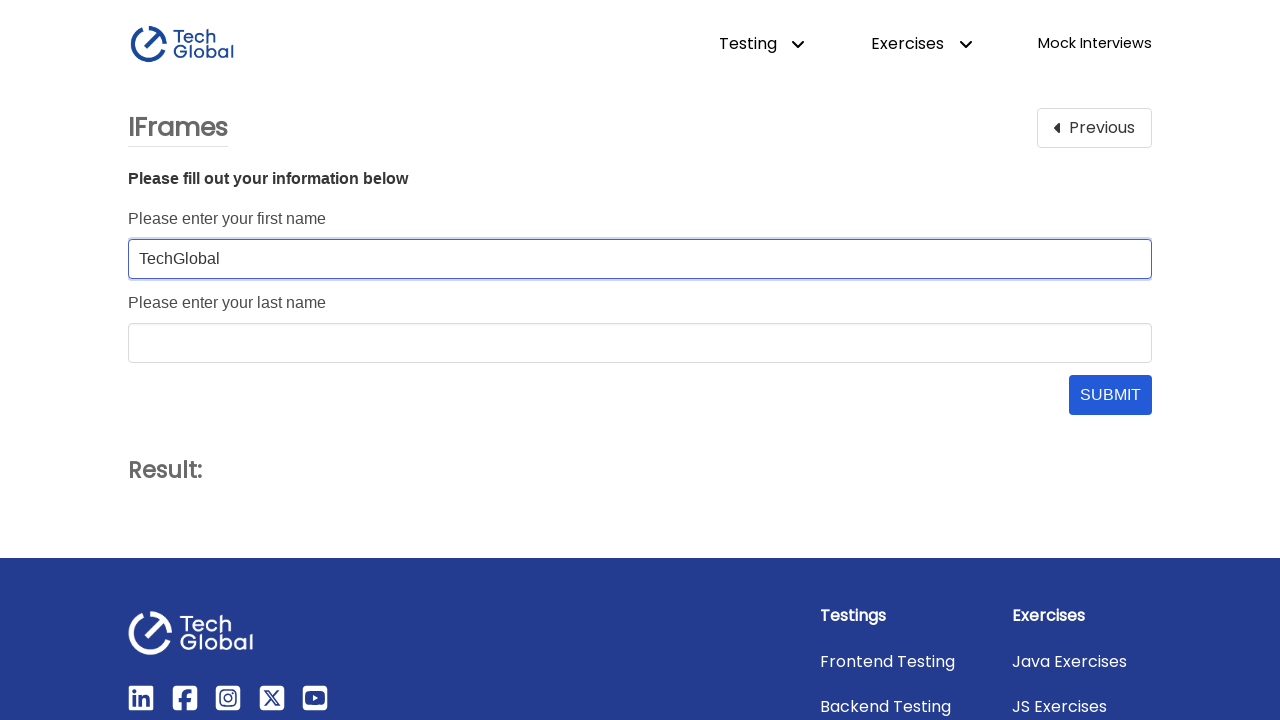